Tests dynamic content loading by clicking Start button and verifying "Hello World!" text appears

Starting URL: https://the-internet.herokuapp.com/dynamic_loading/1

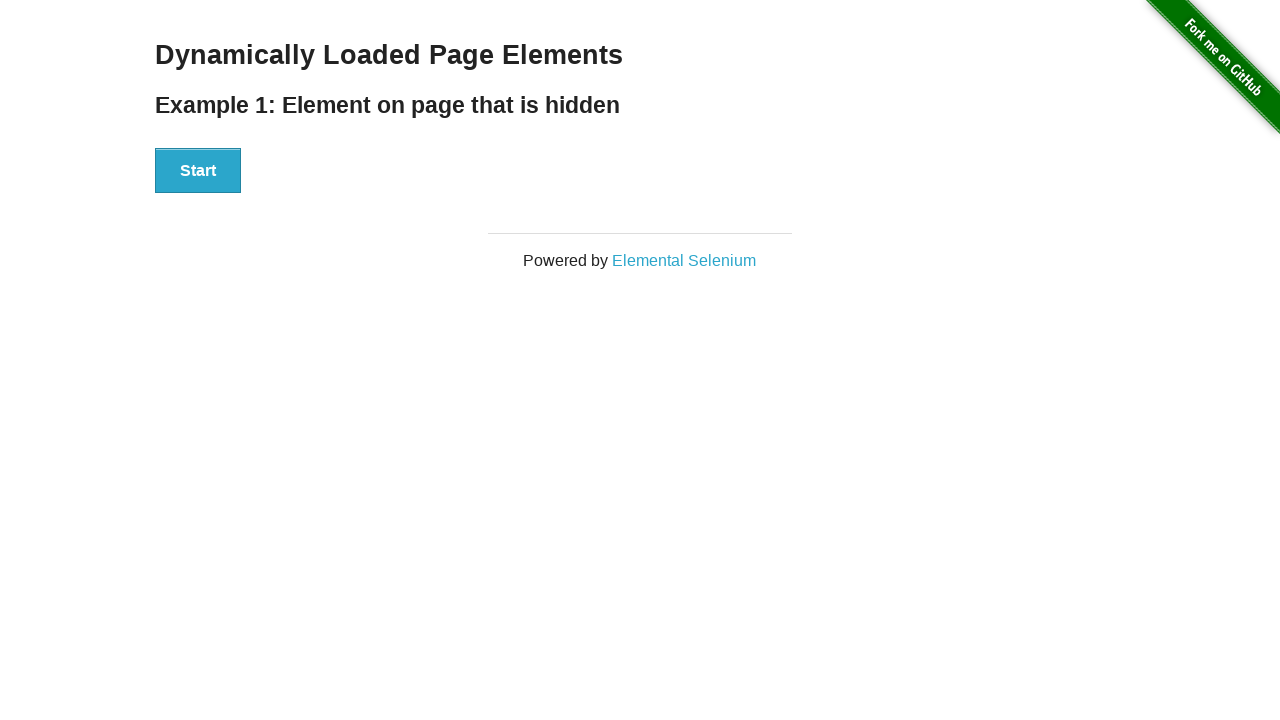

Clicked Start button to trigger dynamic content loading at (198, 171) on xpath=//button[text()='Start']
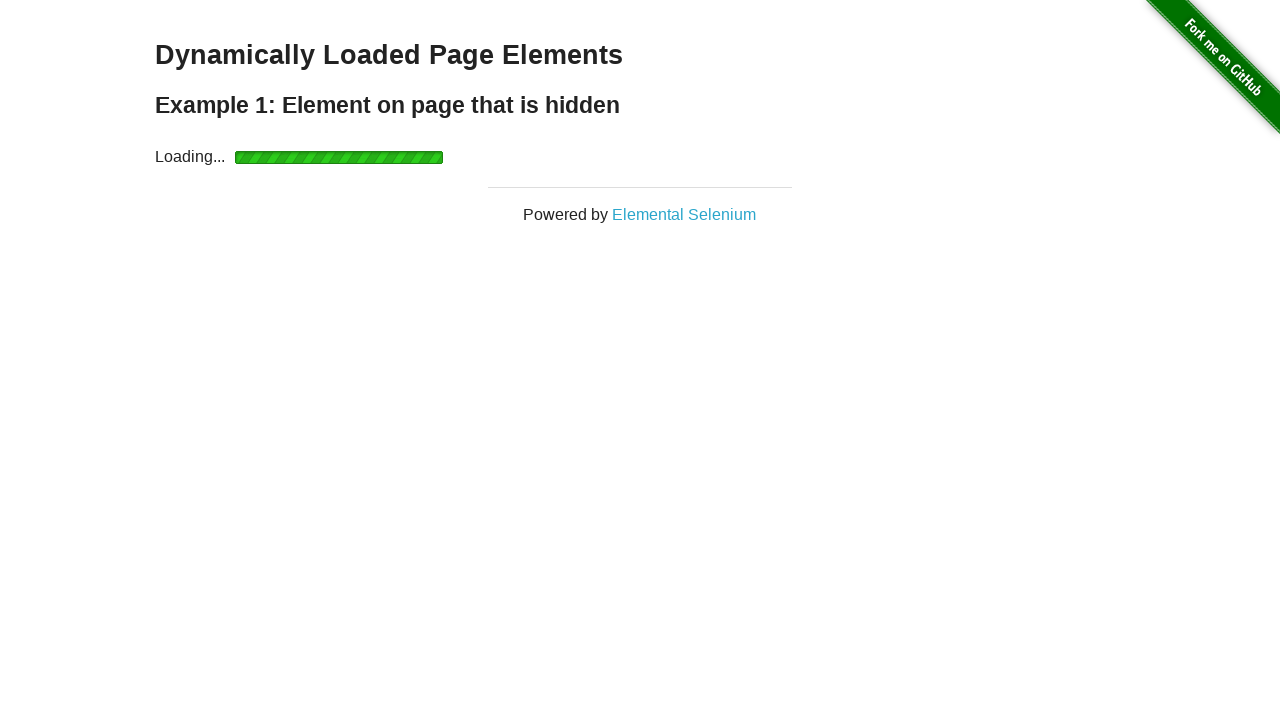

Waited for 'Hello World!' element to become visible
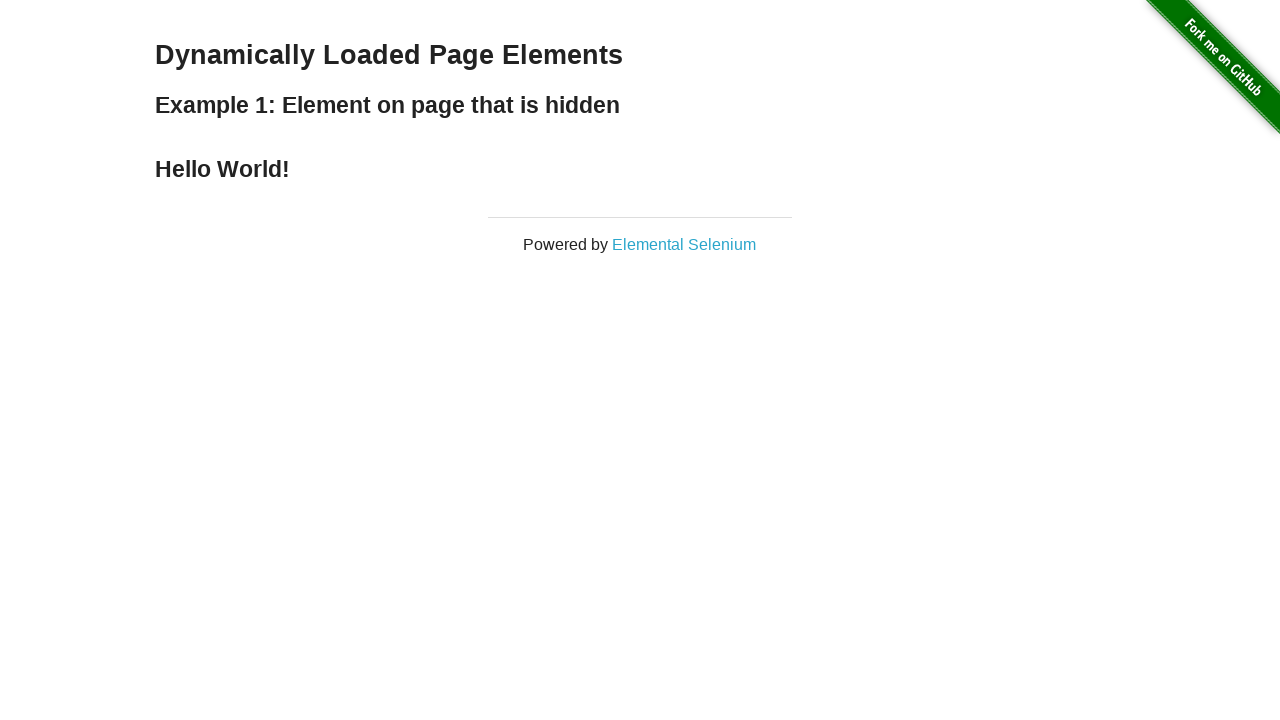

Verified that 'Hello World!' text content matches expected value
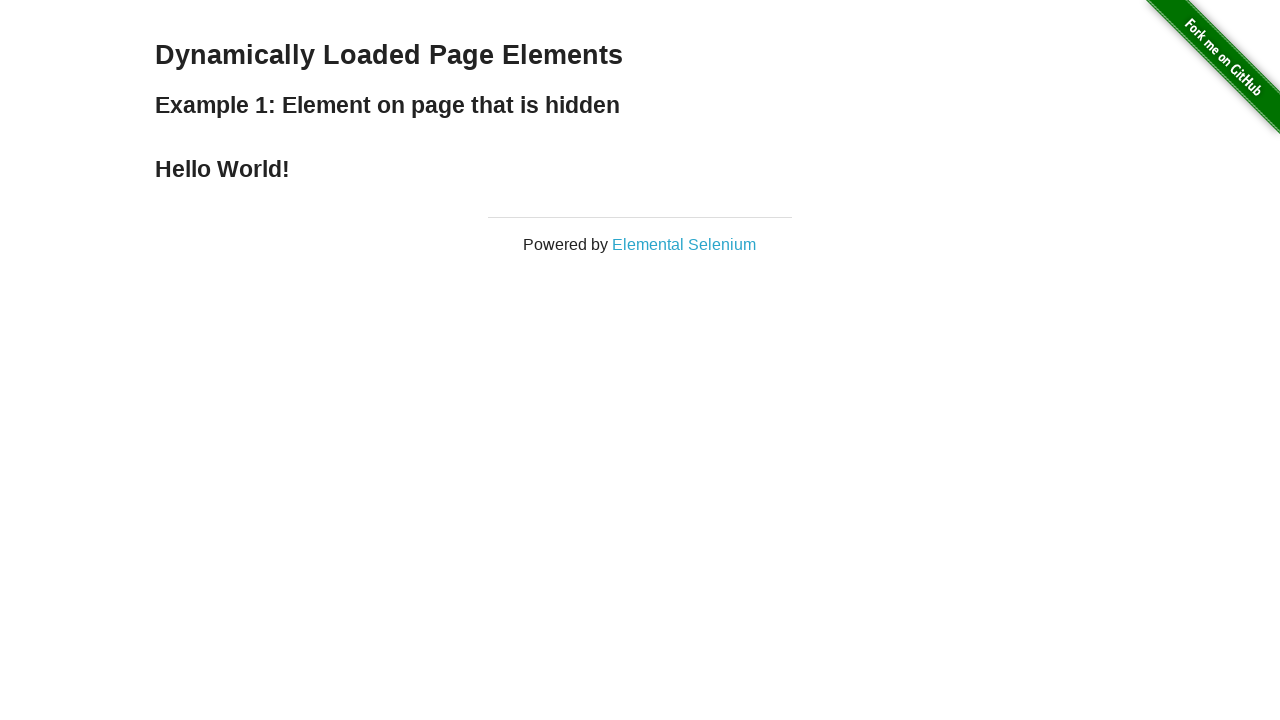

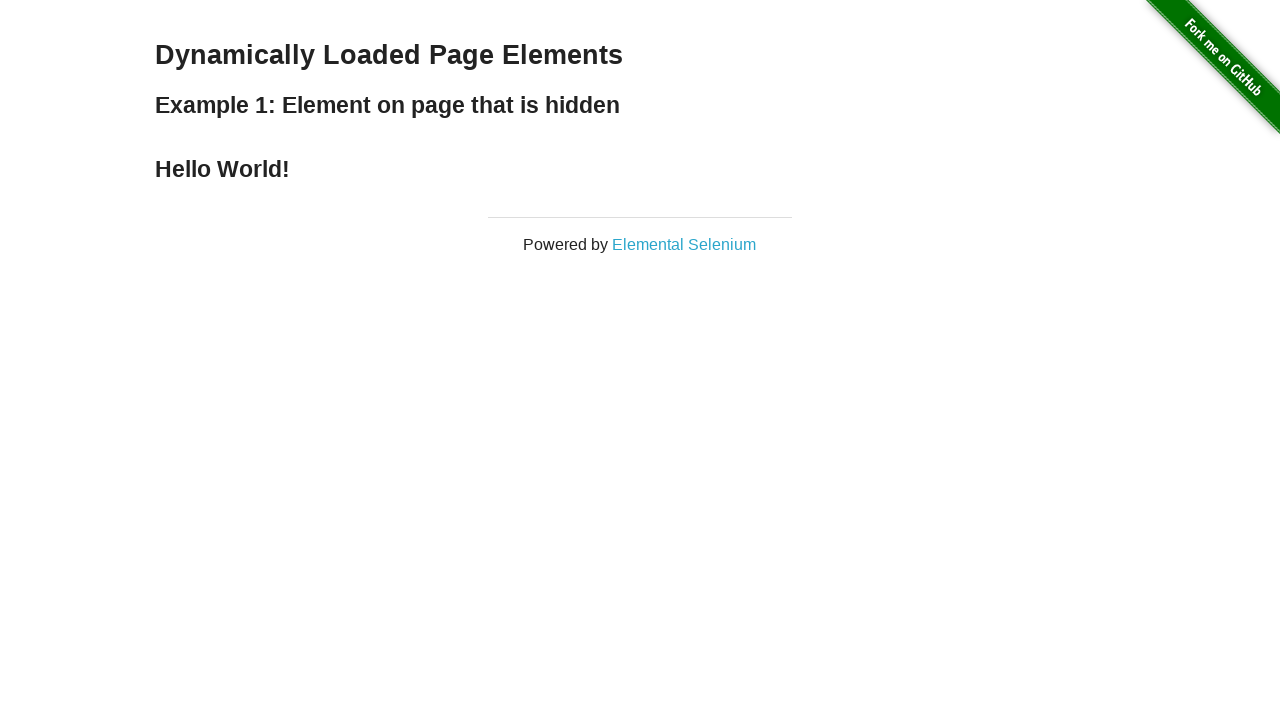